Tests dynamic controls by clicking the Remove button and waiting for the checkbox to be removed

Starting URL: https://the-internet.herokuapp.com/dynamic_controls

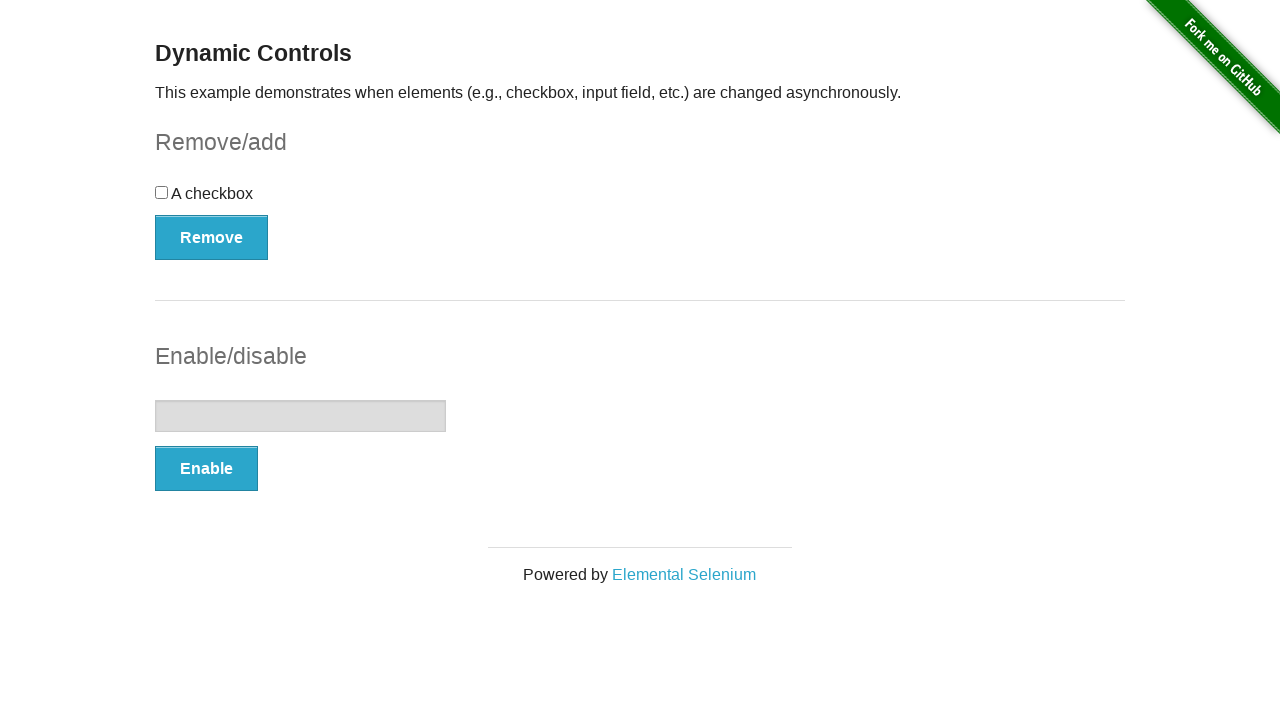

Clicked the Remove button to remove the checkbox at (212, 237) on #checkbox-example > button
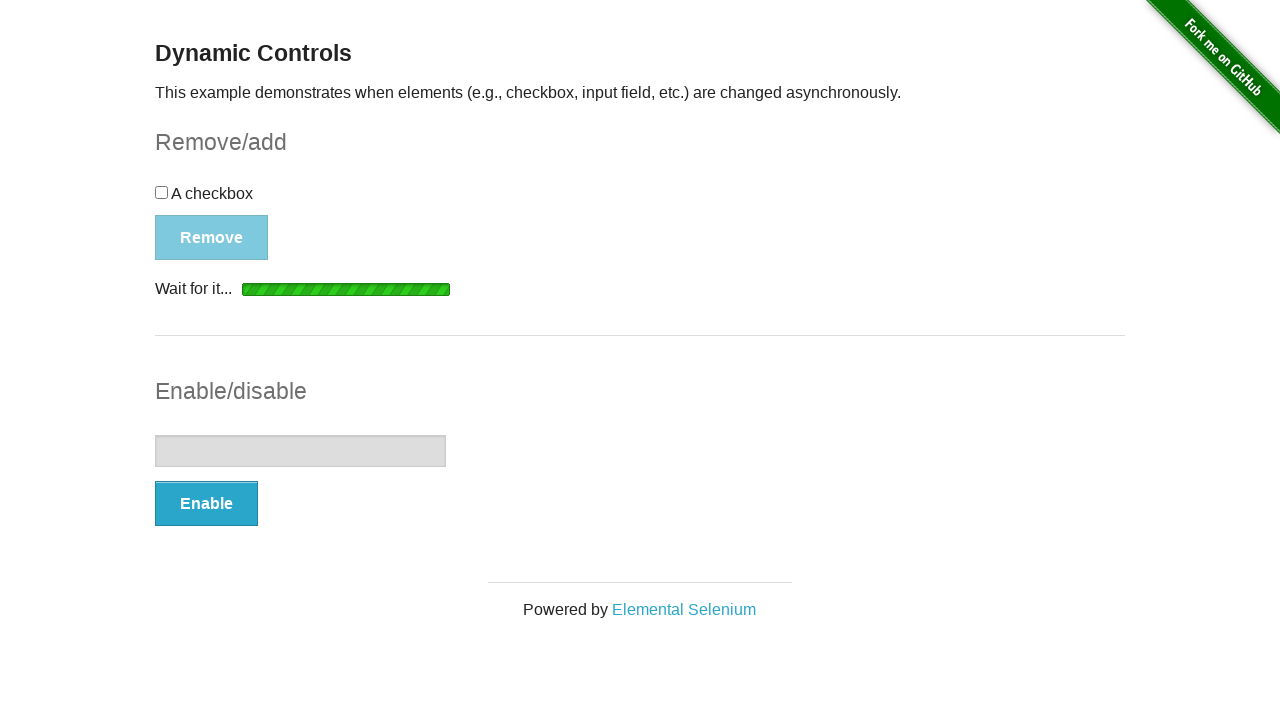

Waited for removal message to appear - checkbox successfully removed
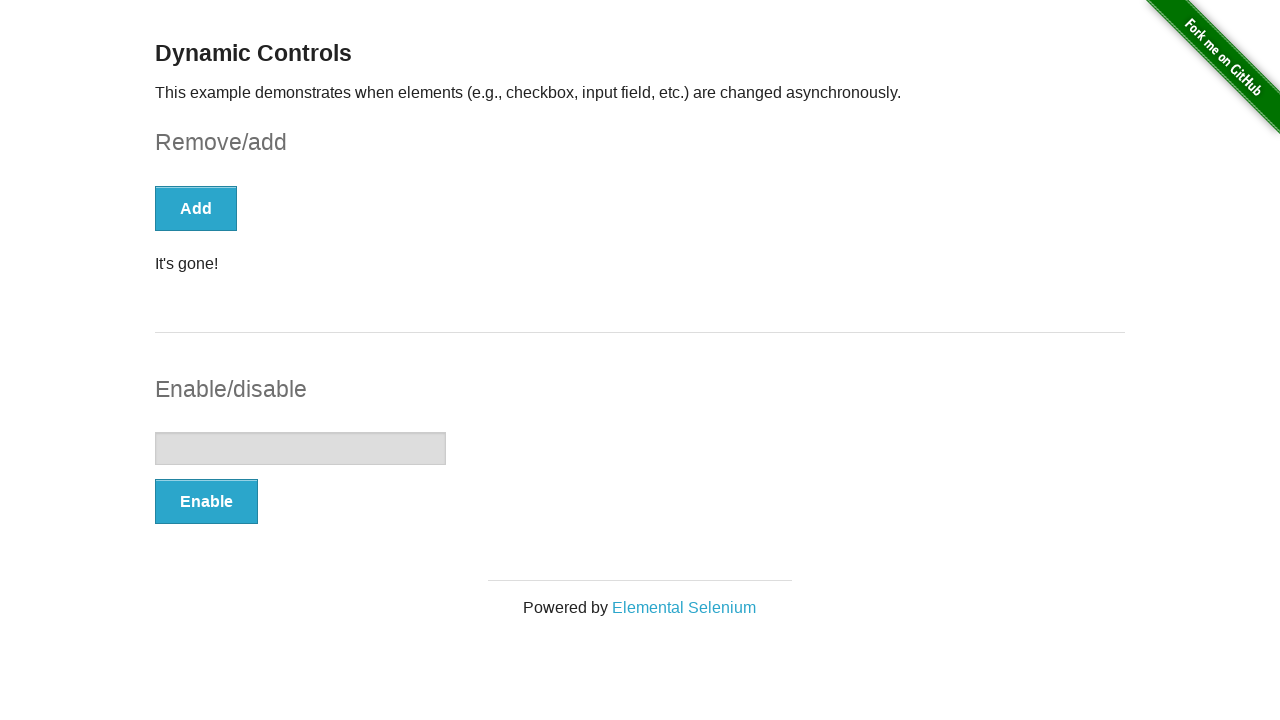

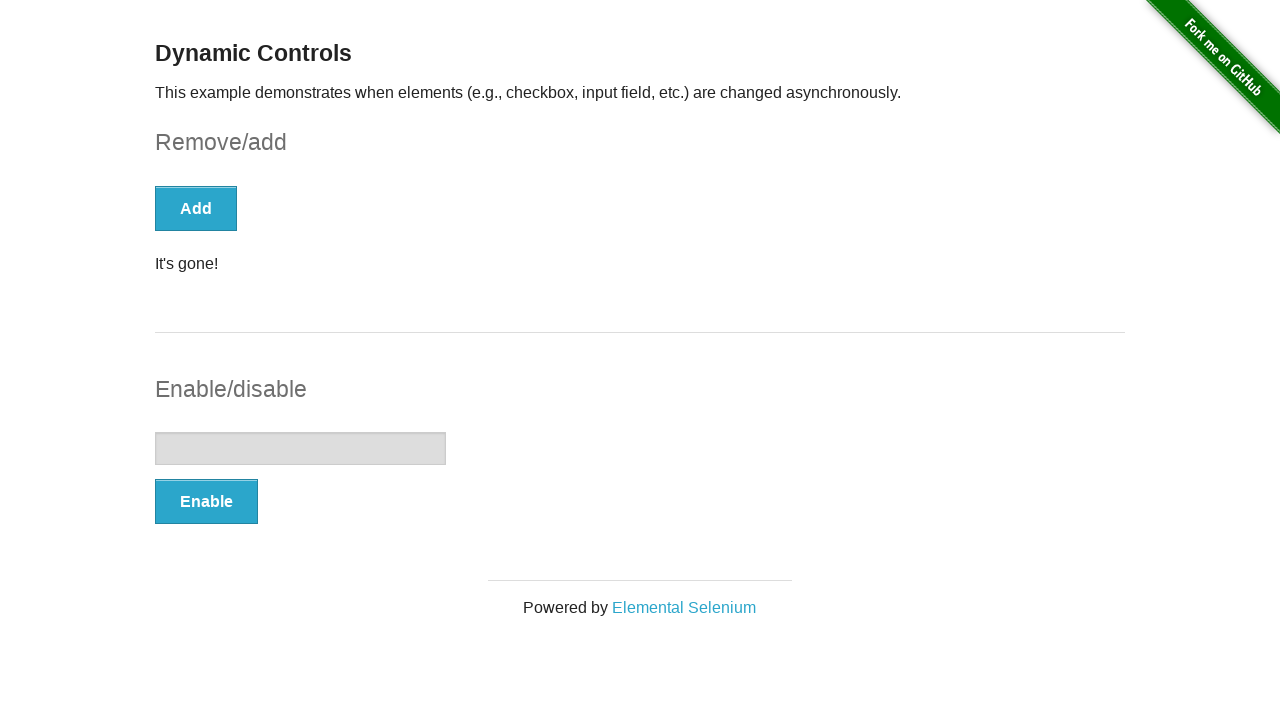